Tests JavaScript alert handling by navigating to the JavaScript Alerts demo, triggering an alert, and accepting it

Starting URL: https://www.lambdatest.com/selenium-playground/

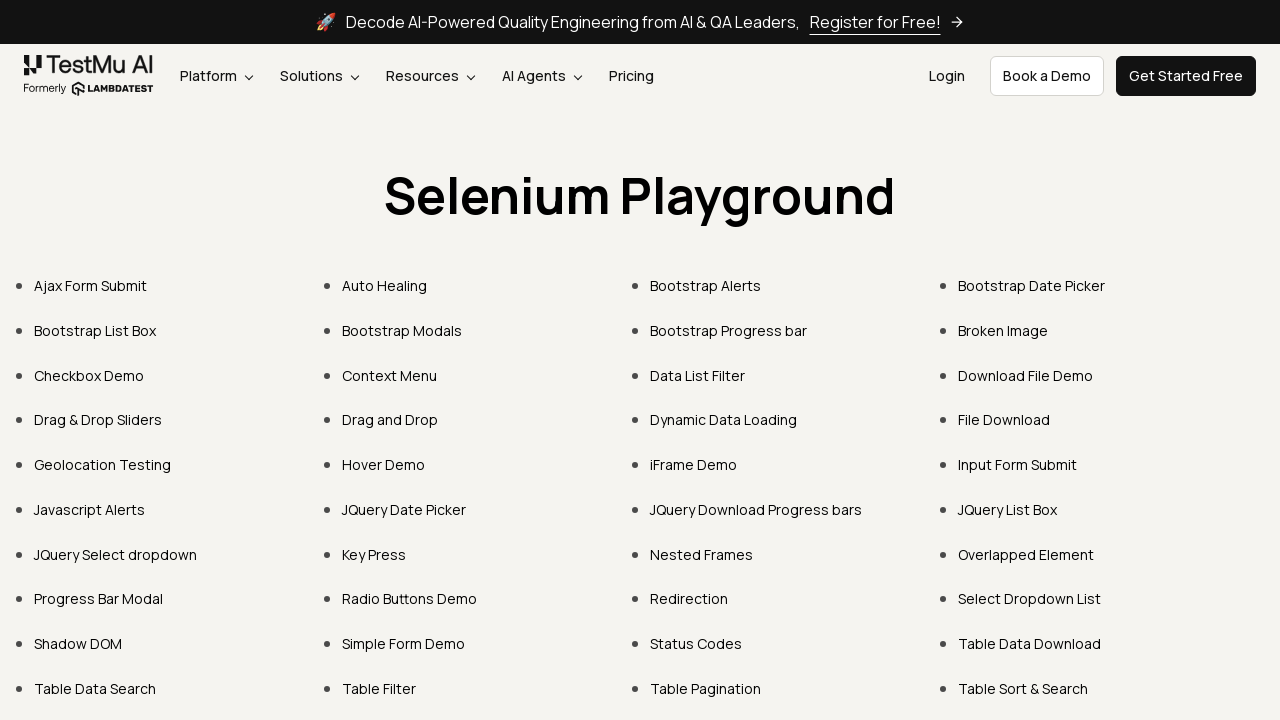

Clicked on Javascript Alerts link at (90, 509) on a:has-text('Javascript Alerts')
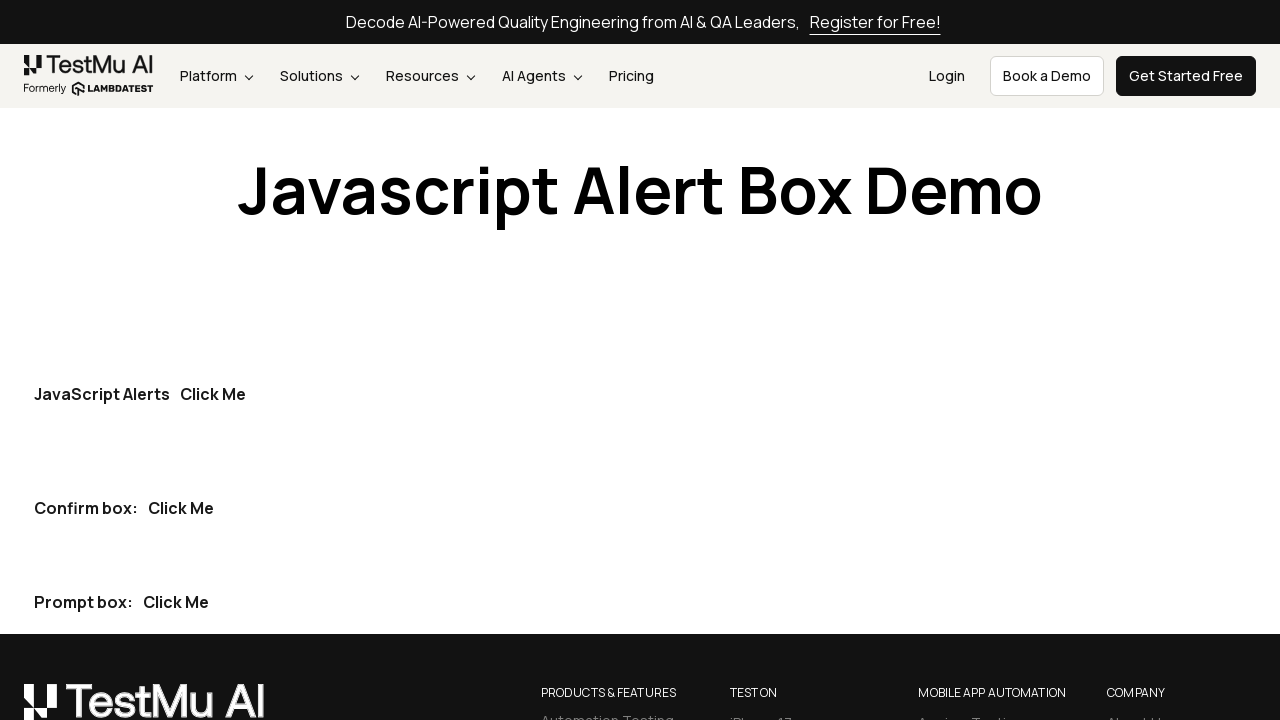

Javascript Alerts page loaded with Click Me button visible
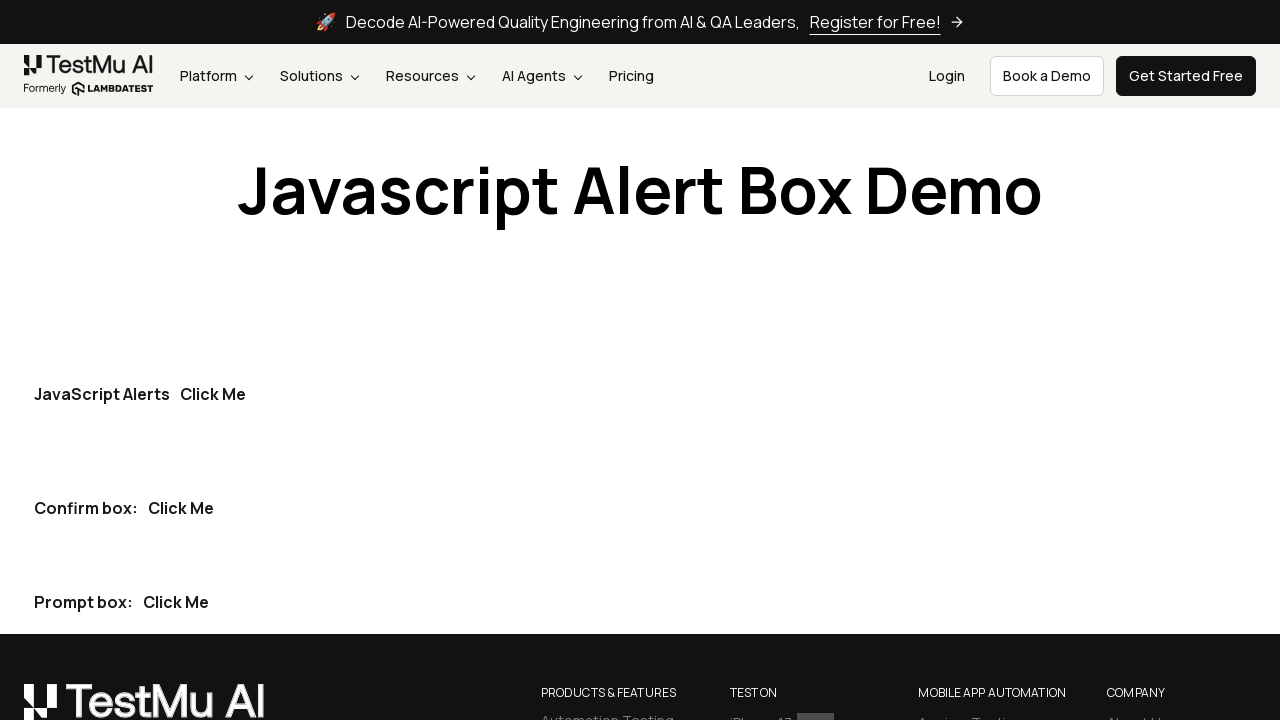

Set up dialog handler to accept alerts
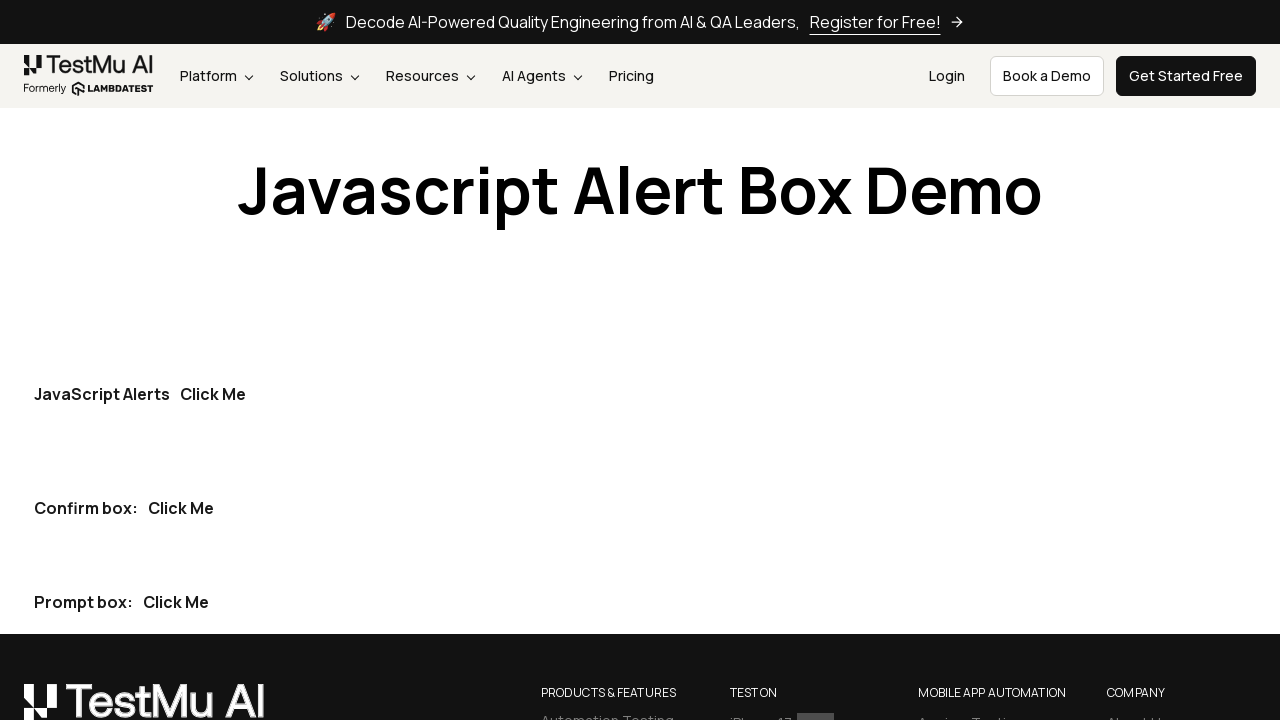

Clicked Click Me button to trigger JavaScript alert at (213, 394) on button:has-text('Click Me')
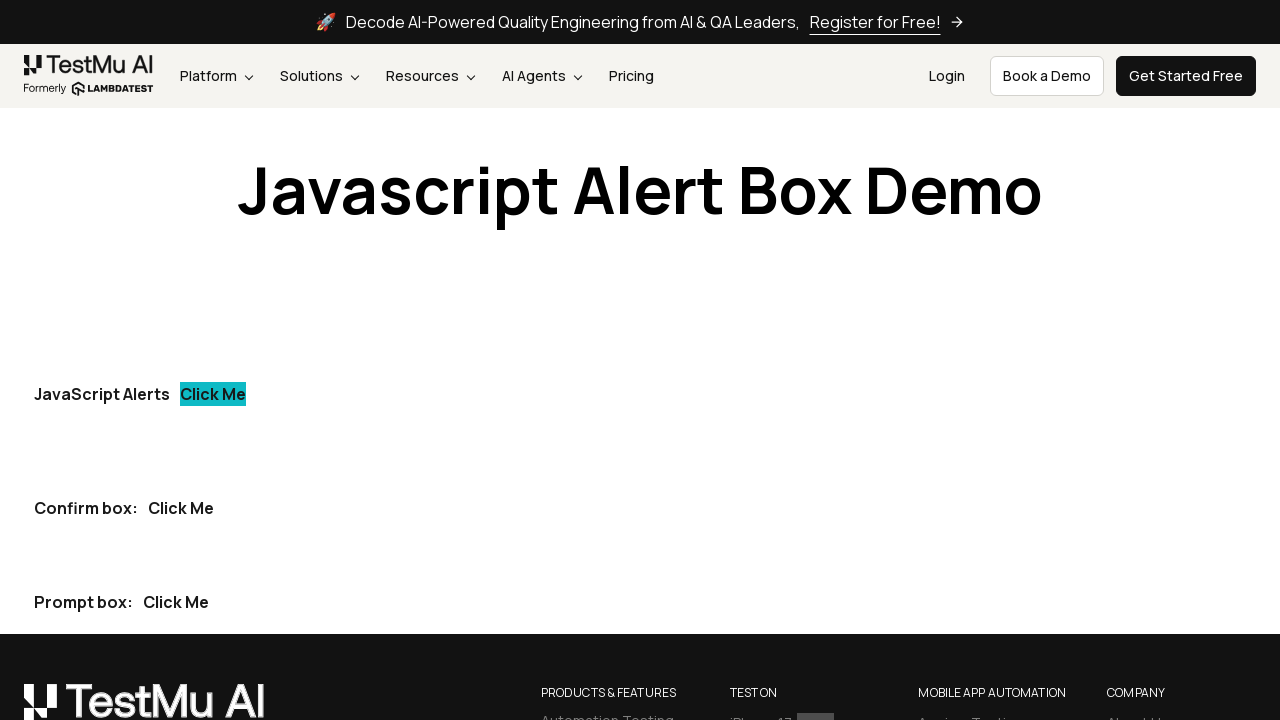

Waited 1000ms for dialog handling to complete
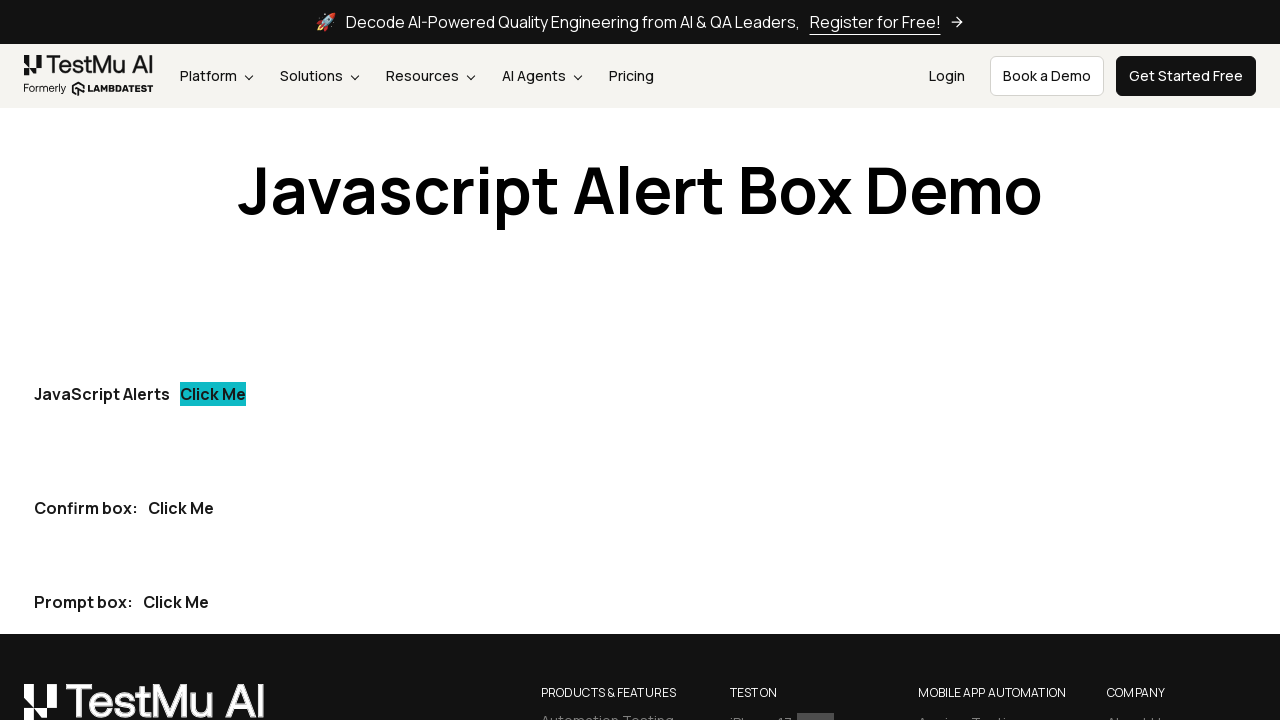

Test case completed successfully
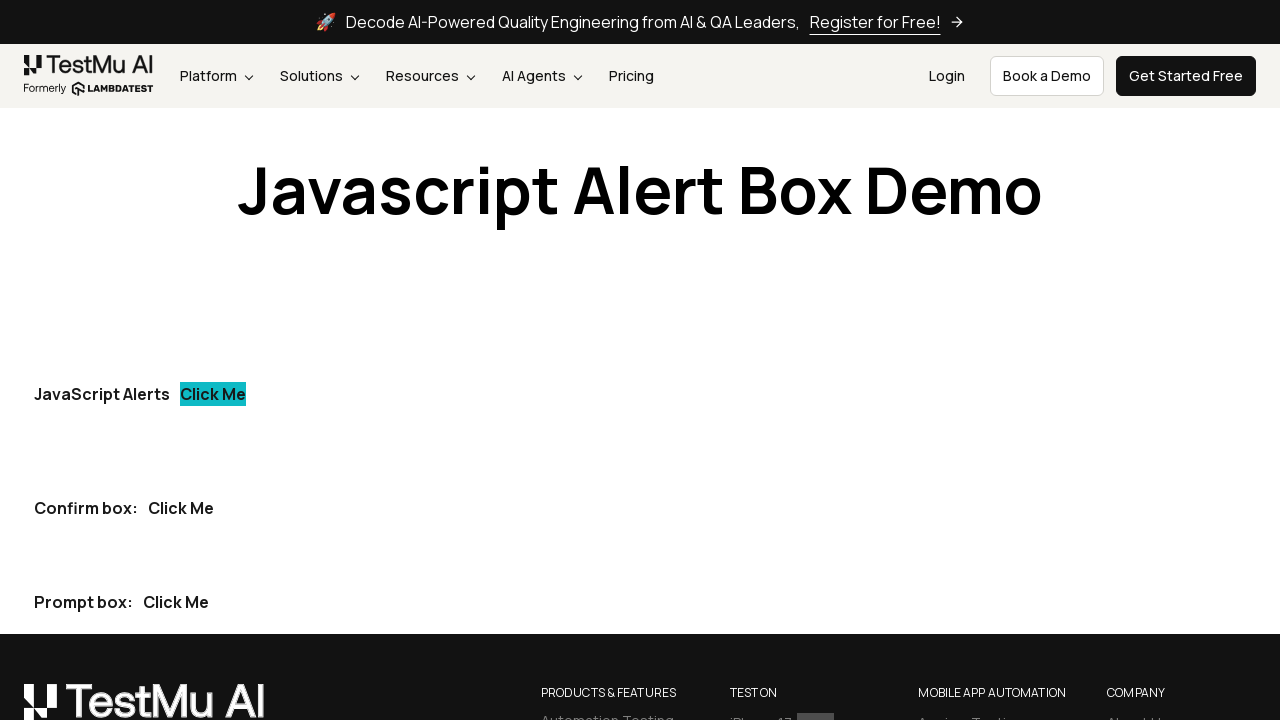

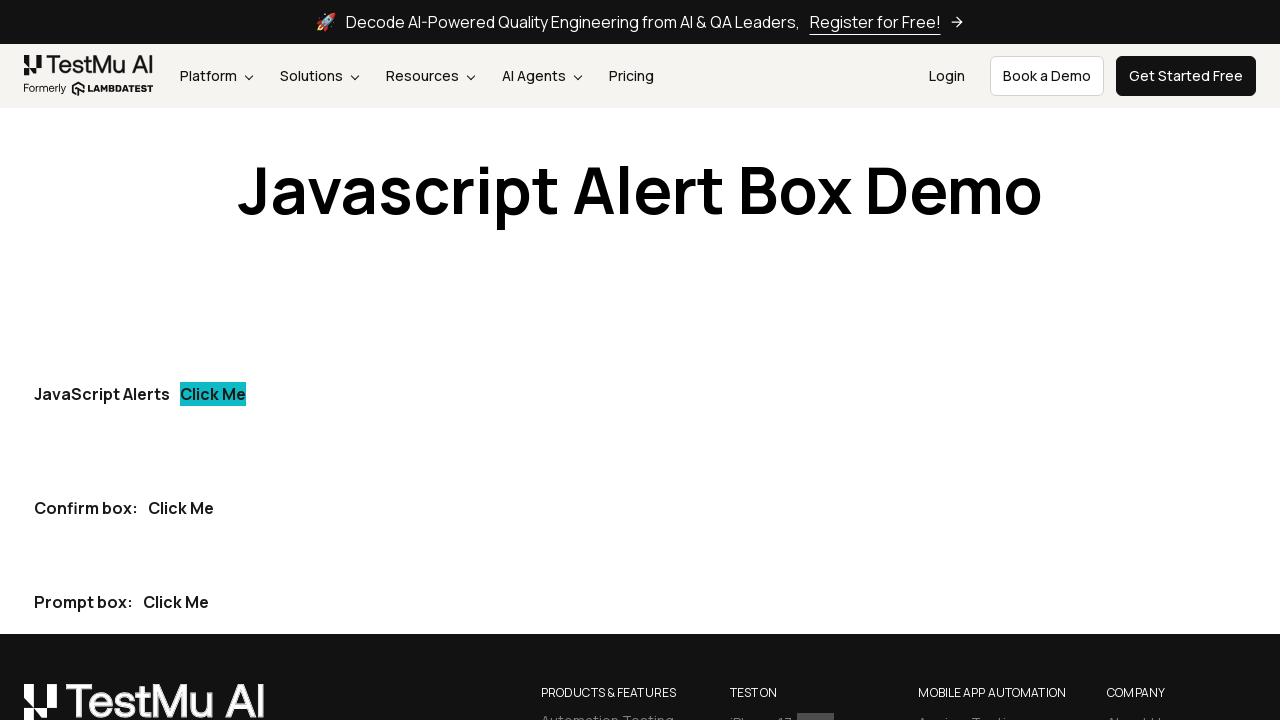